Tests the Inputs page by entering a random number between 1 and 10000 into the input field.

Starting URL: https://the-internet.herokuapp.com/

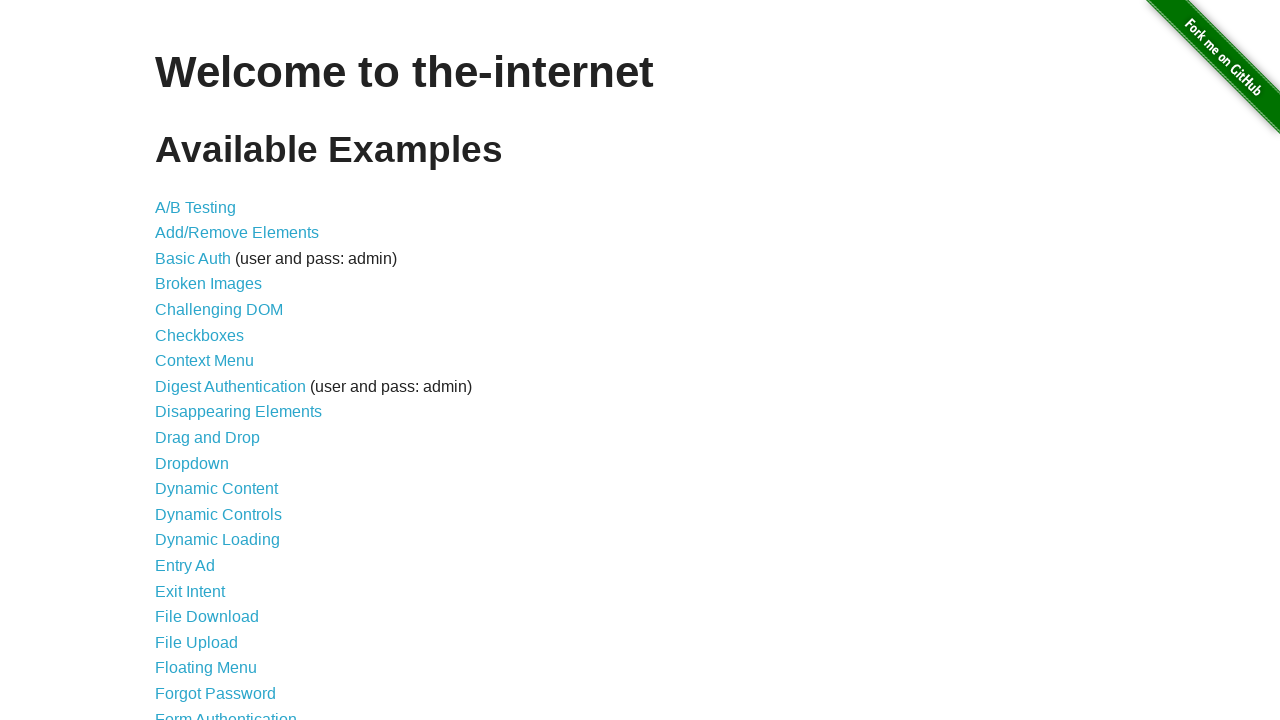

Clicked on Inputs link to navigate to the Inputs page at (176, 361) on a[href='/inputs']
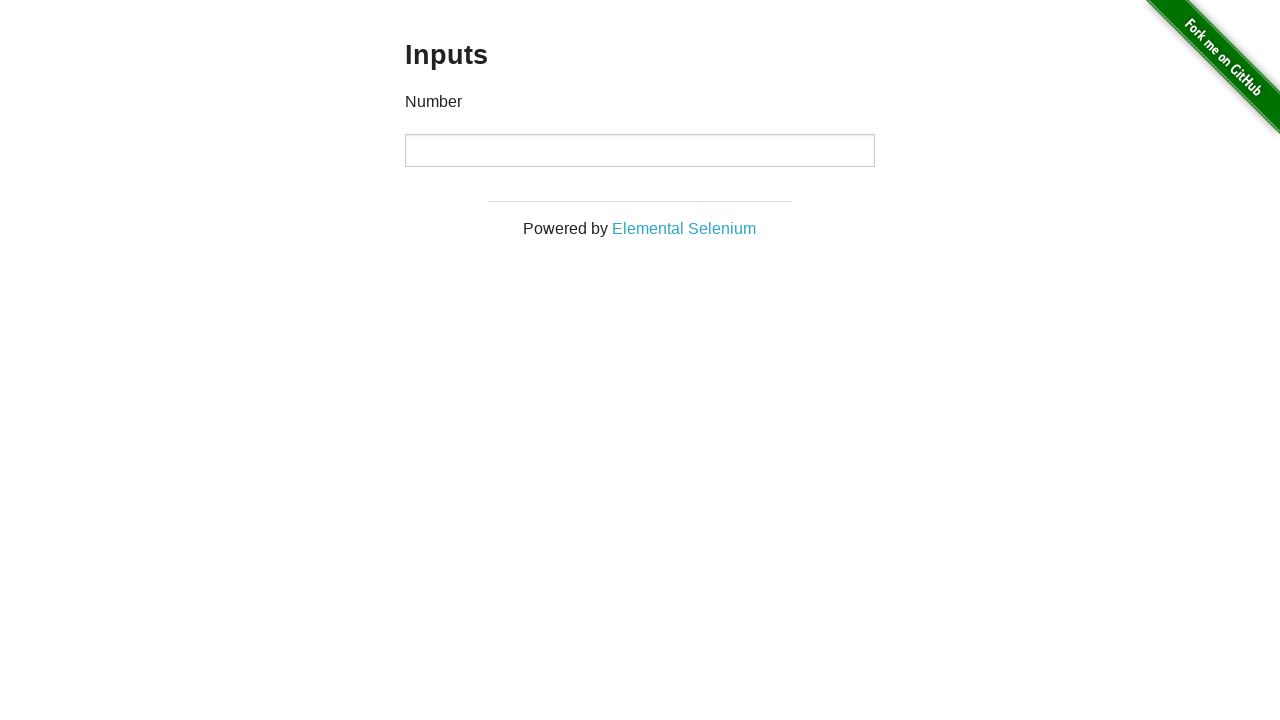

Filled input field with random number: 8179 on input
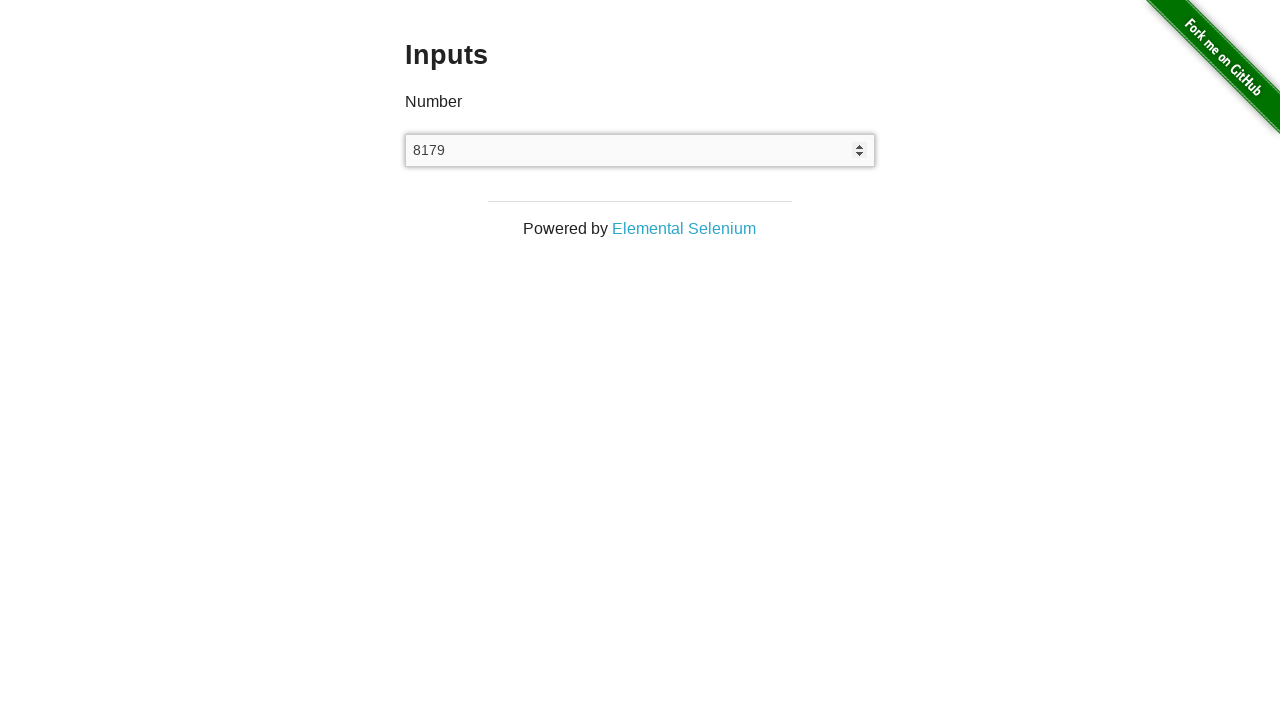

Verified input value is 8179
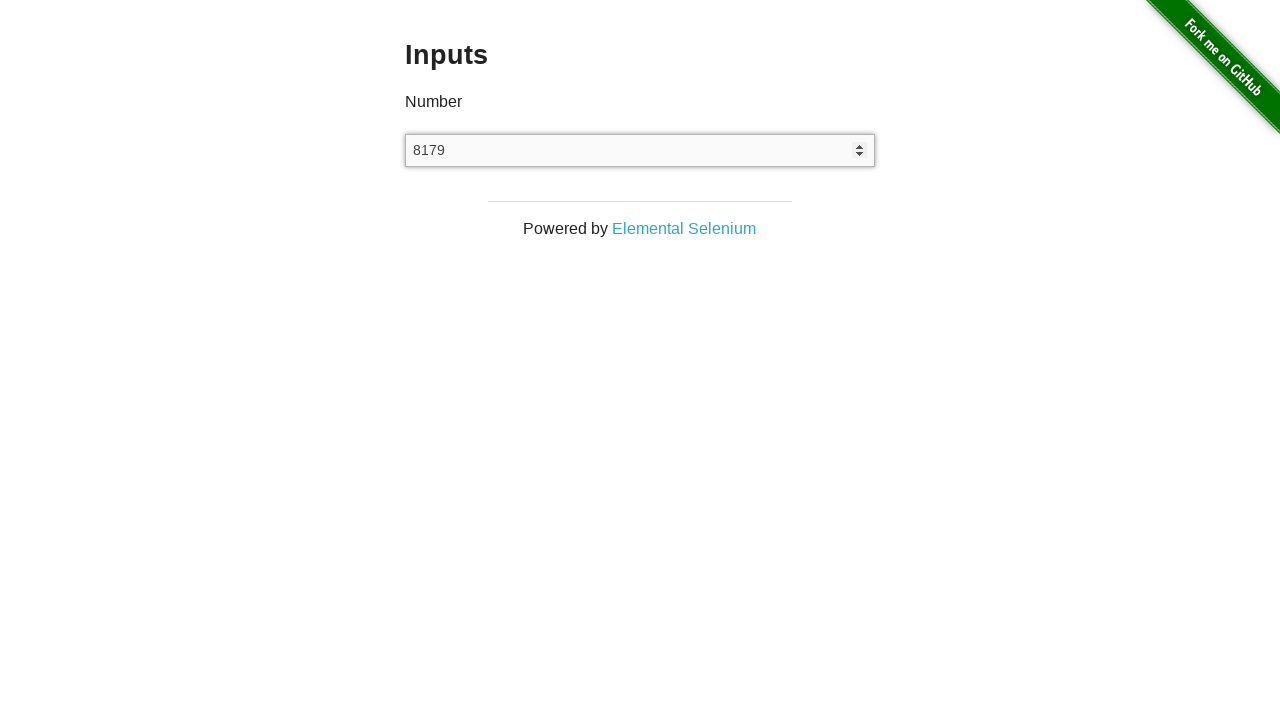

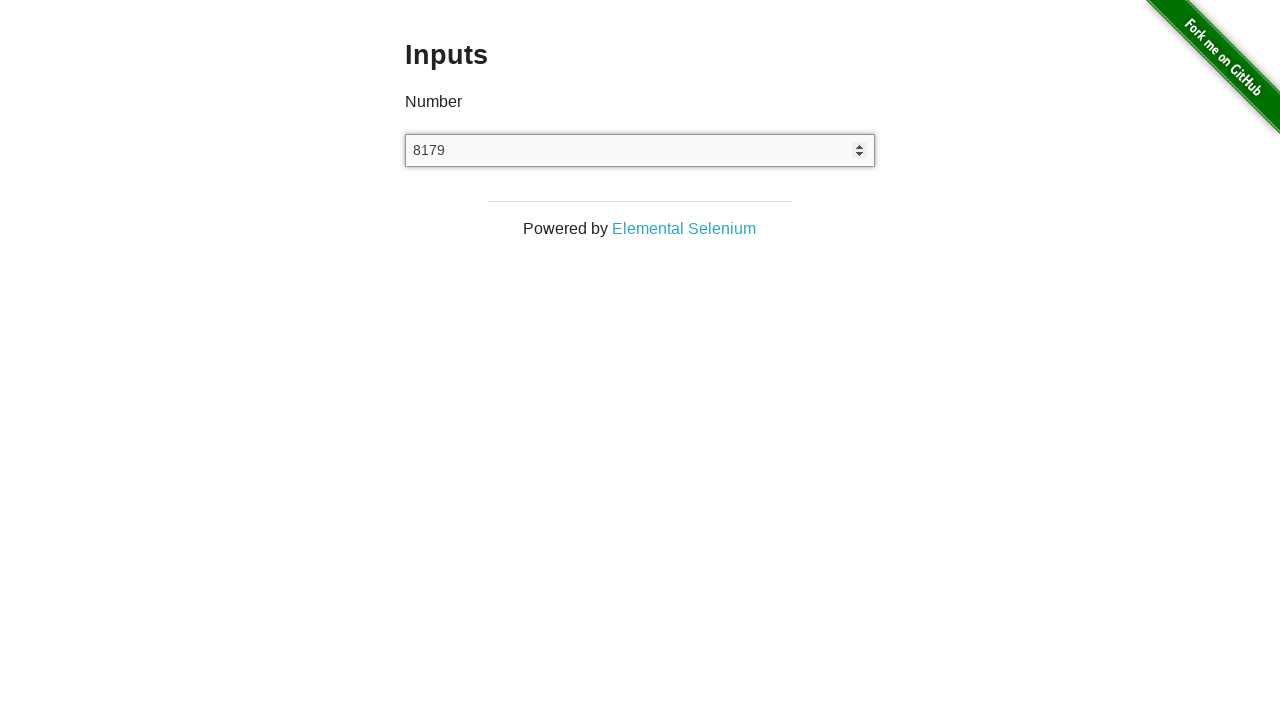